Tests checkbox interaction on a demo page by checking if a checkbox is selected and clicking to toggle it, then iterating through checkbox form elements and clicking each one

Starting URL: https://the-internet.herokuapp.com/checkboxes

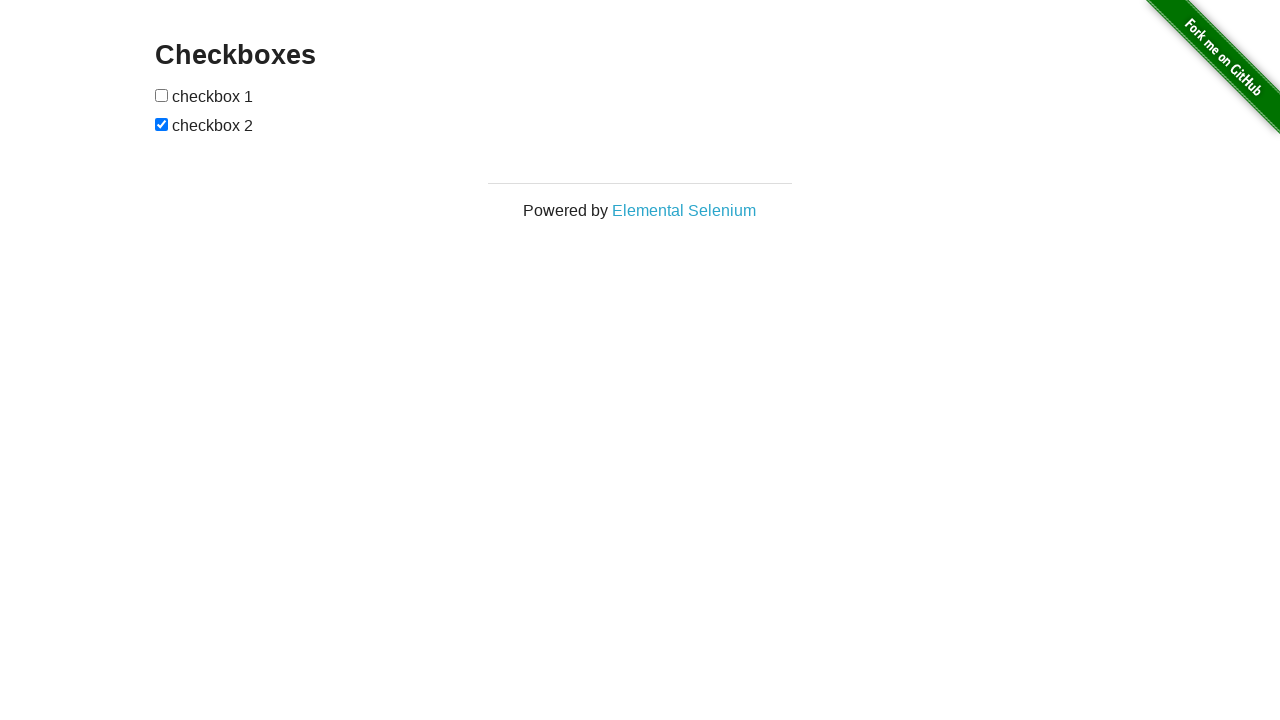

Located the second checkbox element
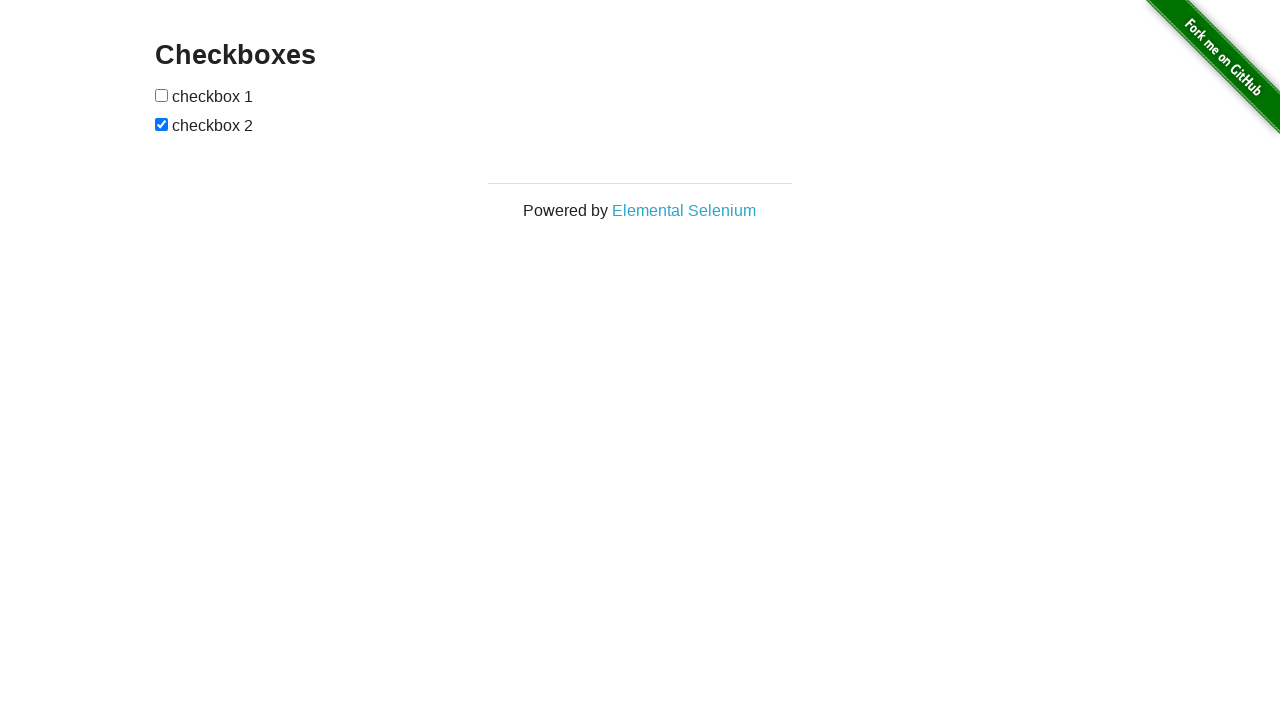

Checked if second checkbox is selected - it is
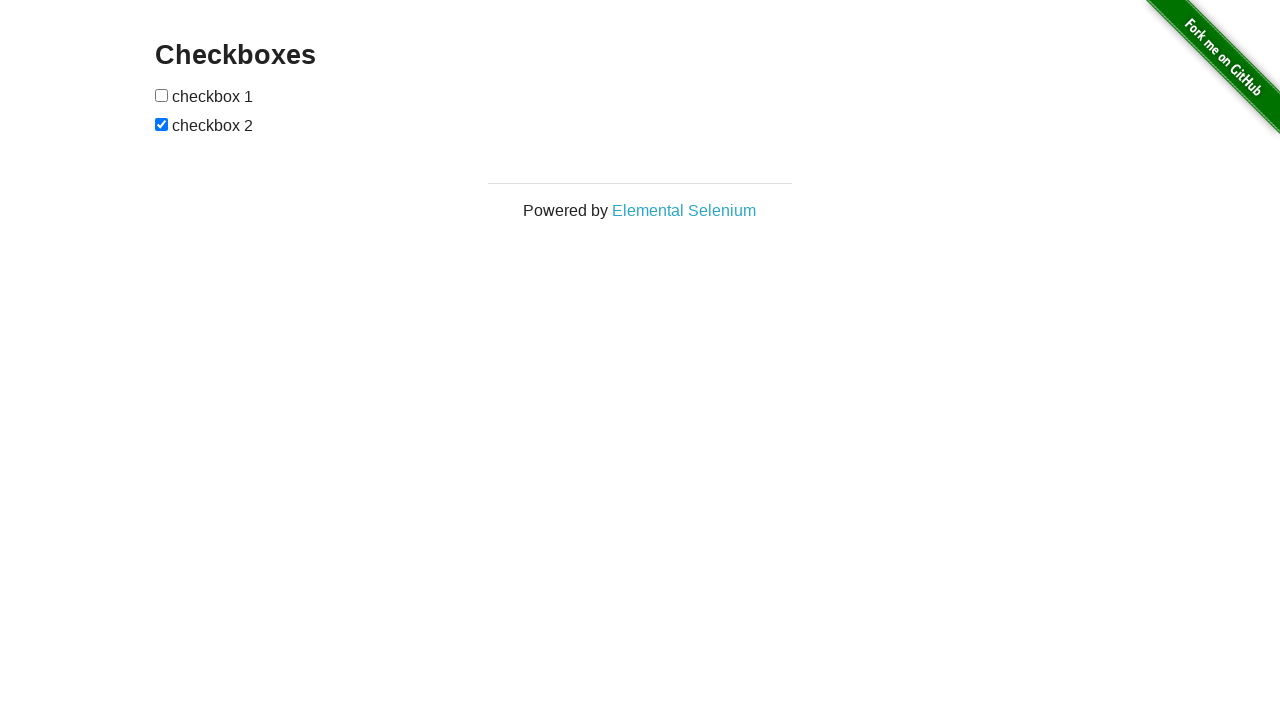

Clicked second checkbox to uncheck it at (162, 124) on xpath=//input[2]
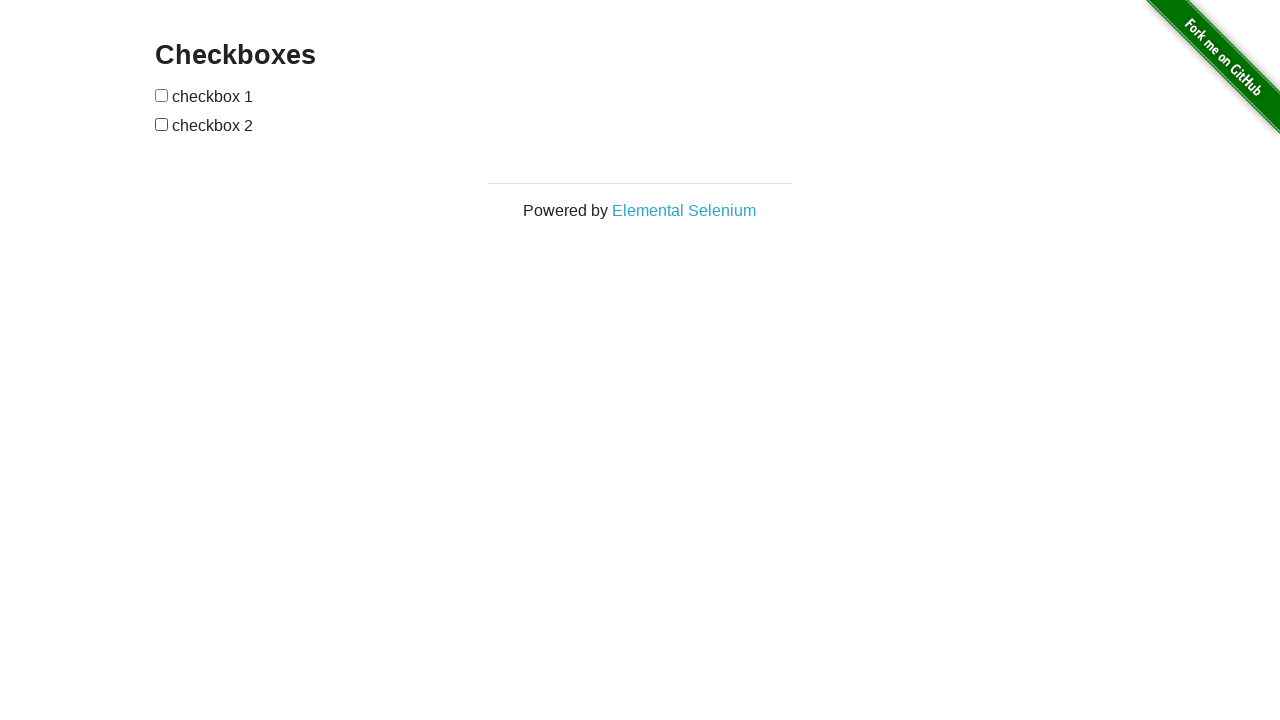

Located all checkboxes in the form
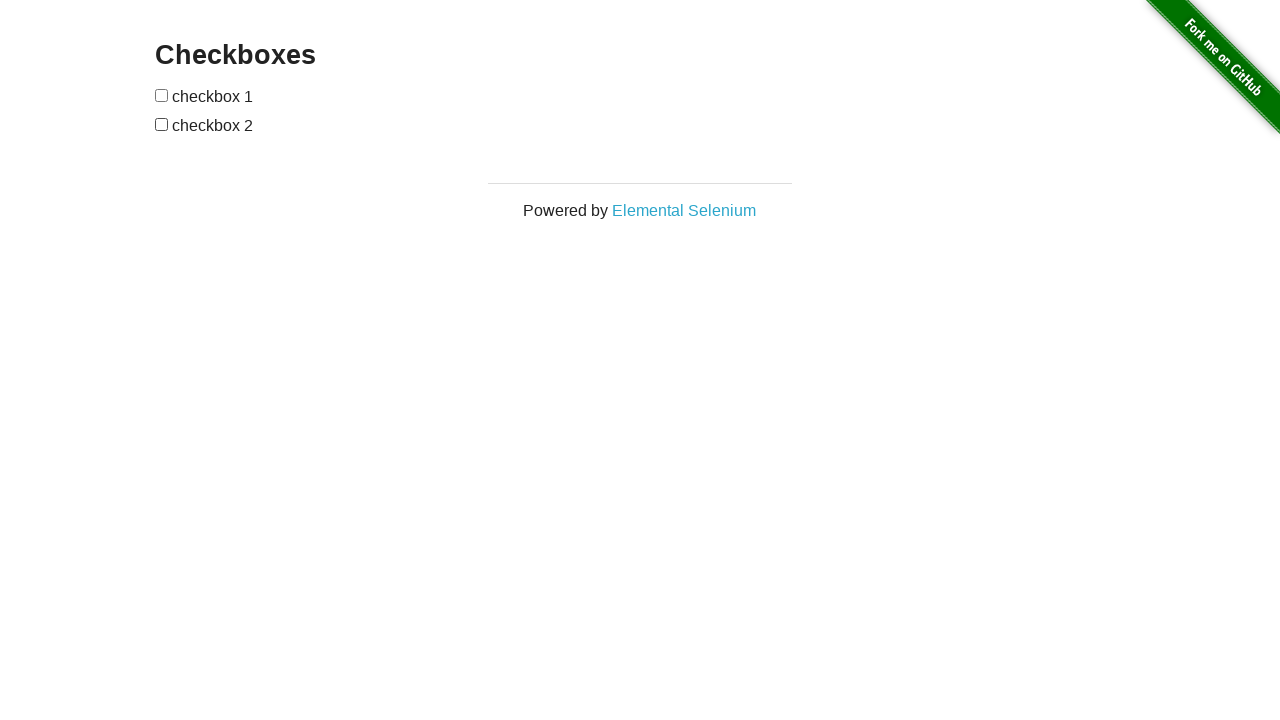

Counted 2 checkboxes in the form
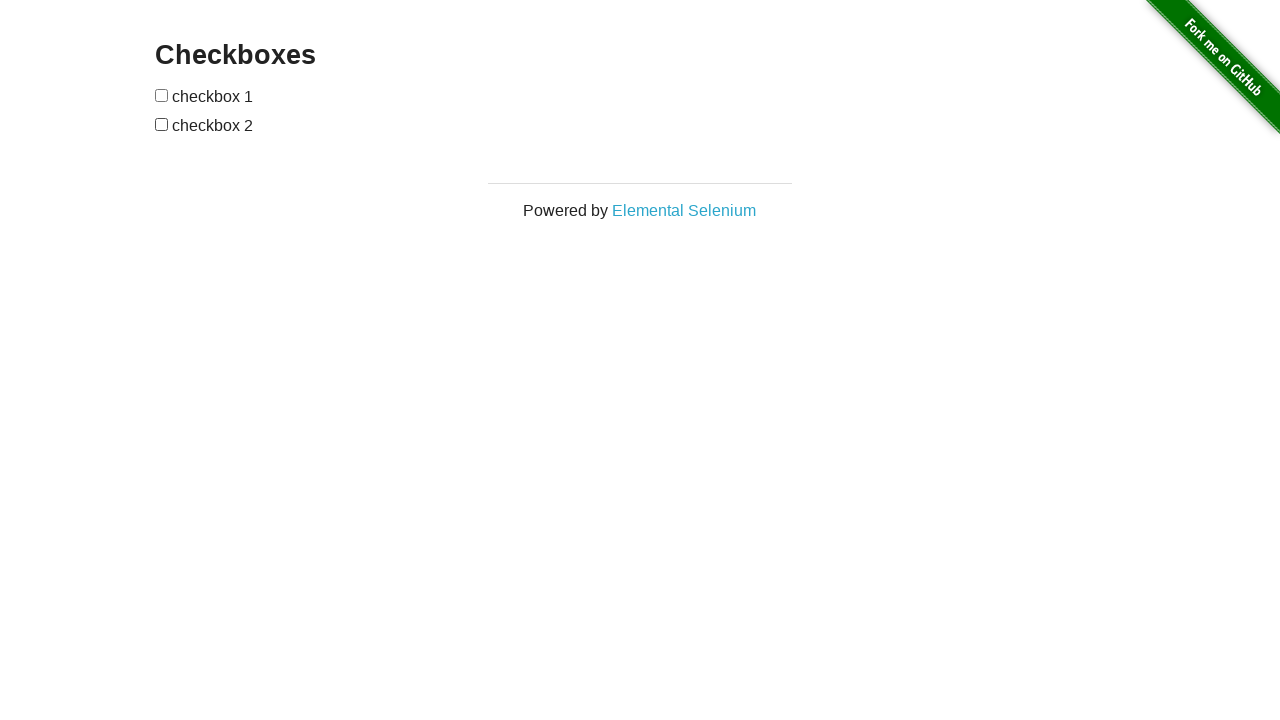

Clicked checkbox 1 of 2 at (162, 95) on xpath=//form[@id='checkboxes']//input >> nth=0
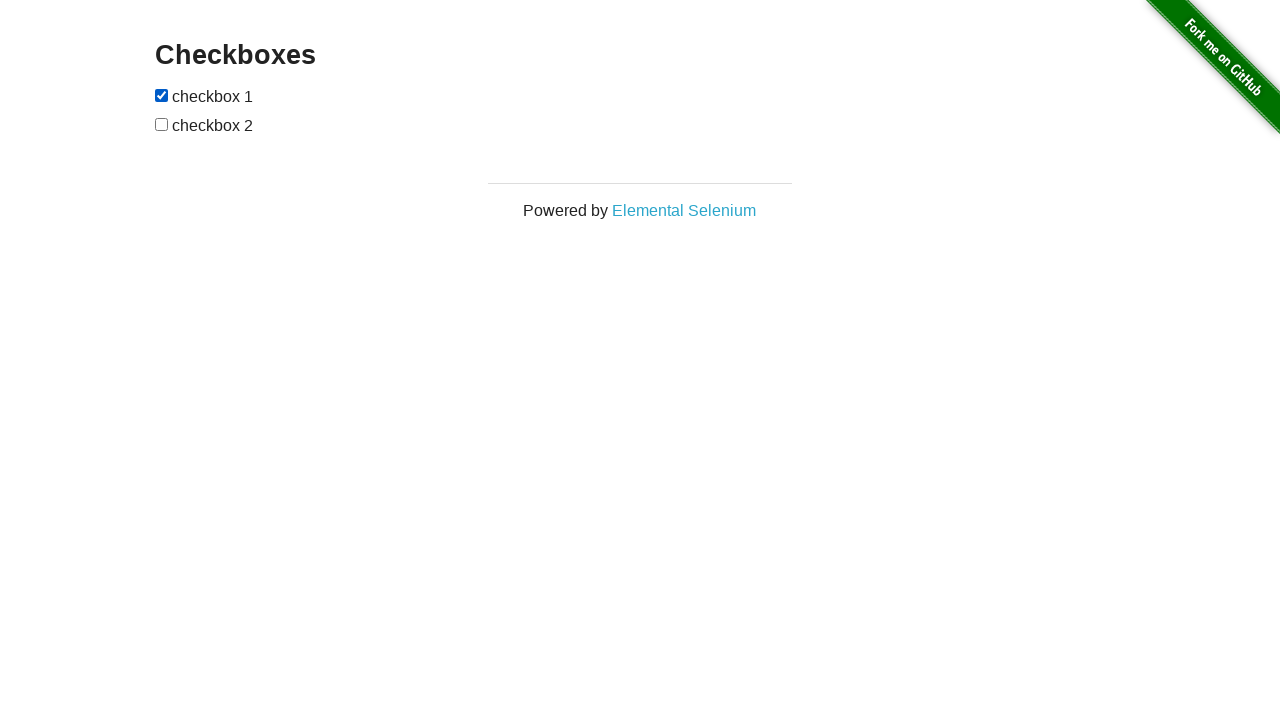

Clicked checkbox 2 of 2 at (162, 124) on xpath=//form[@id='checkboxes']//input >> nth=1
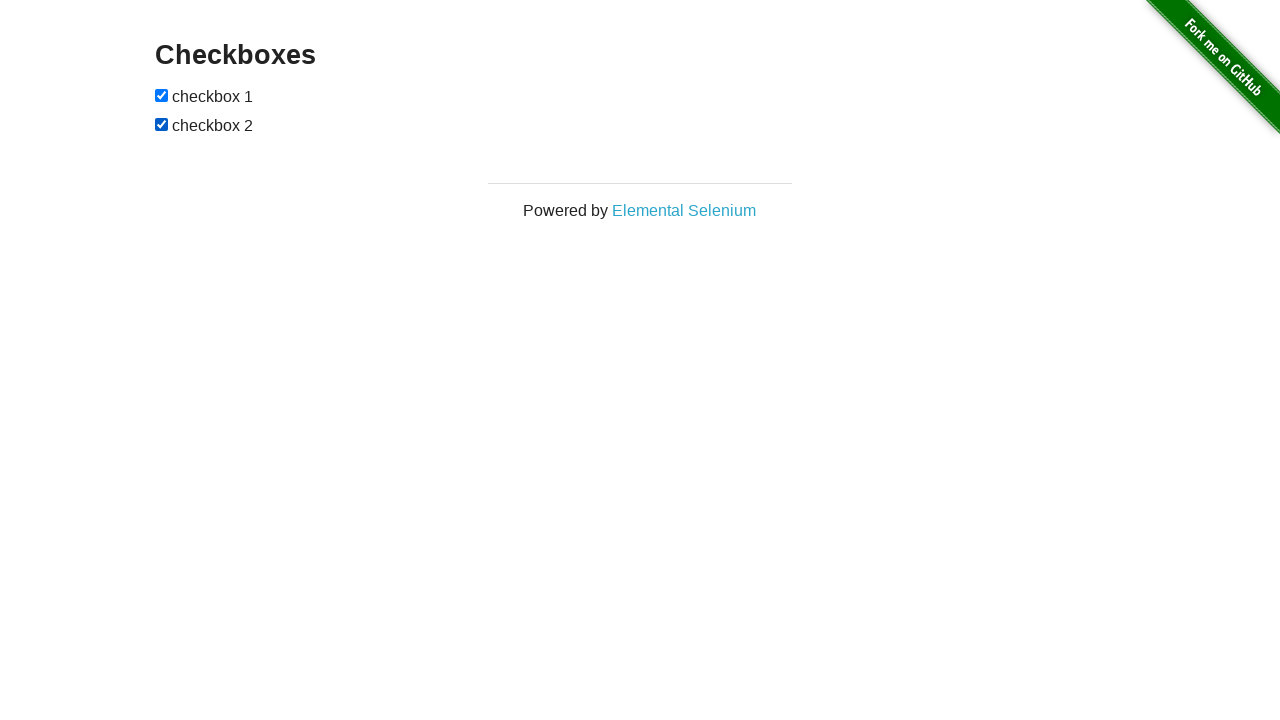

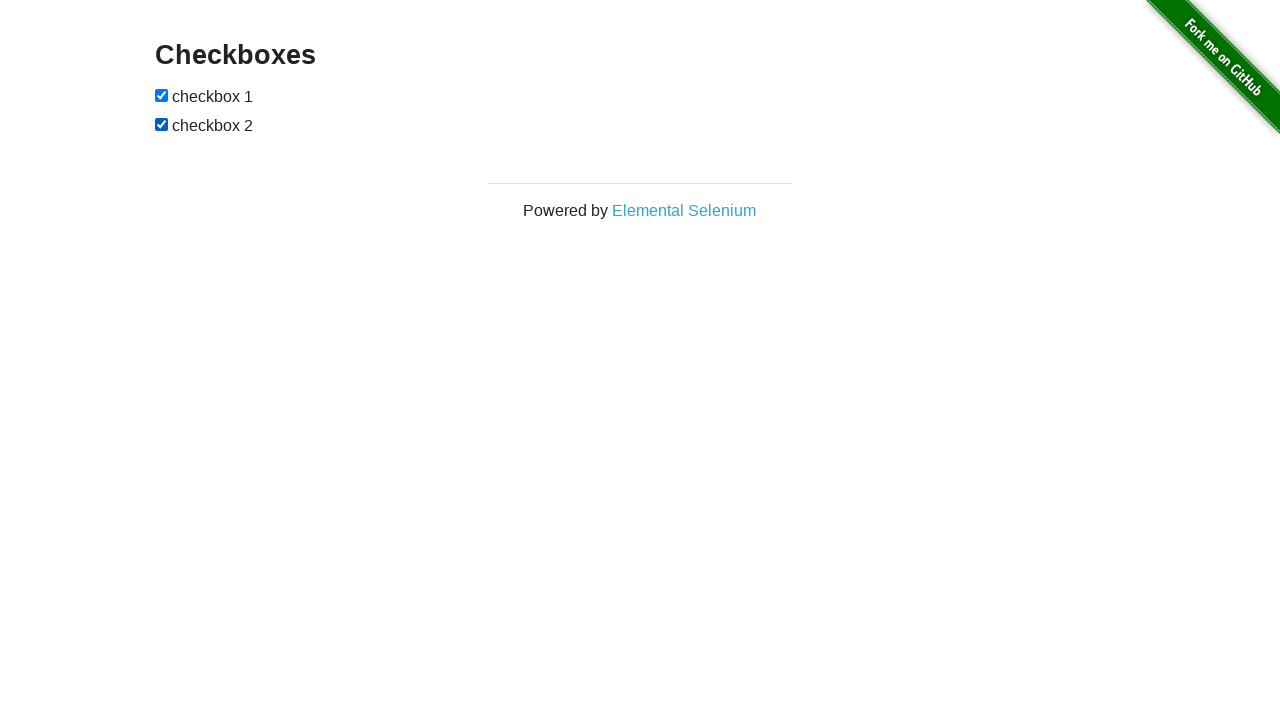